Tests that the username textbox is displayed on the login page by checking element visibility

Starting URL: https://opensource-demo.orangehrmlive.com/web/index.php/auth/login

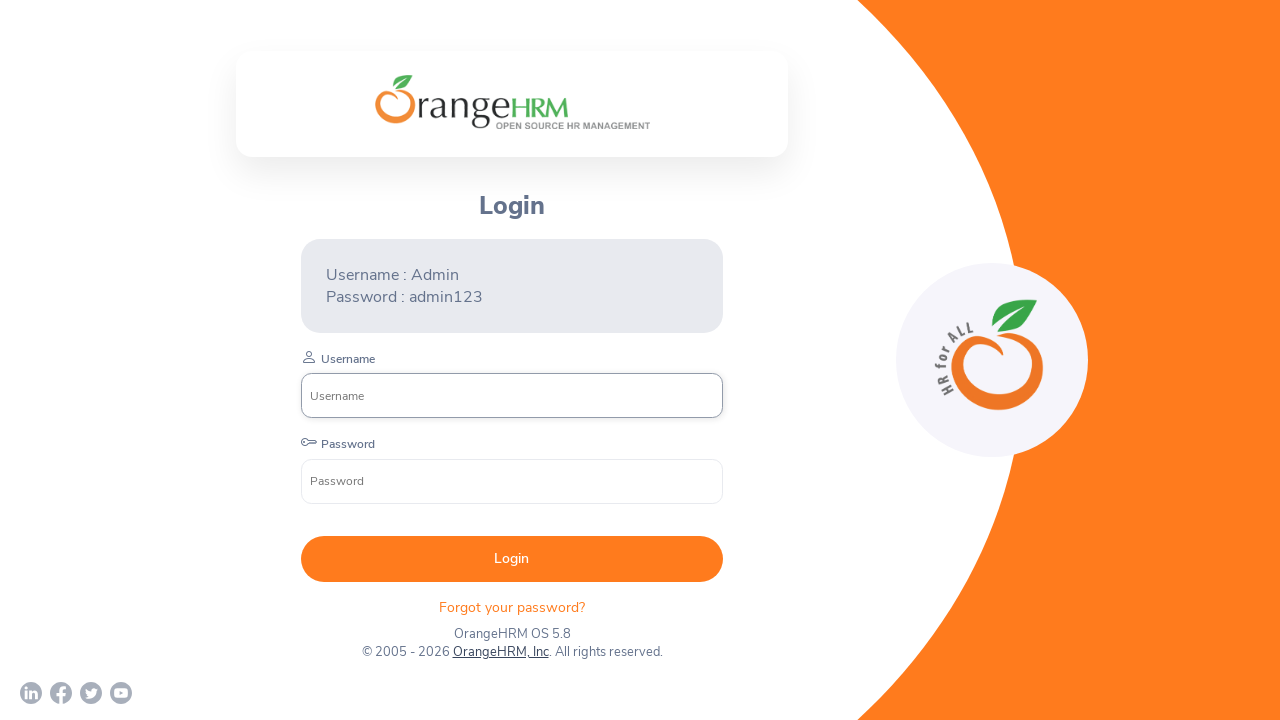

Waited for username textbox to become visible
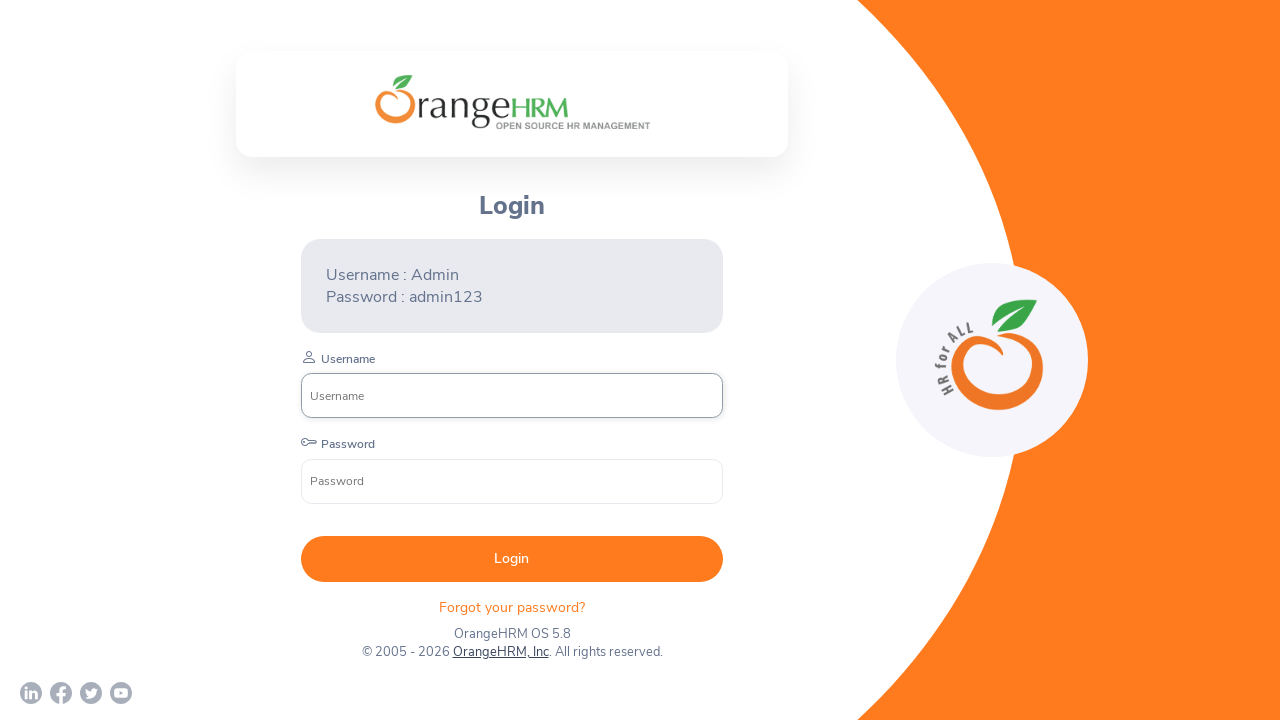

Checked username textbox visibility status
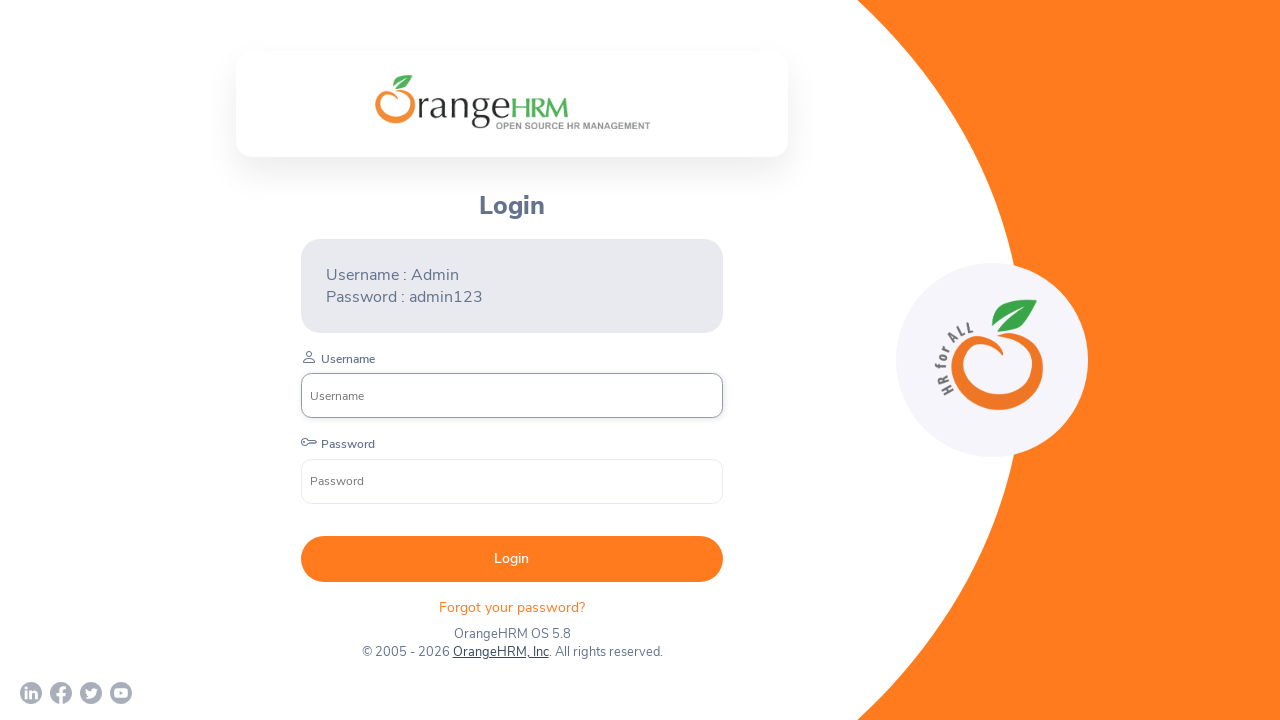

Username textbox is displayed on login page
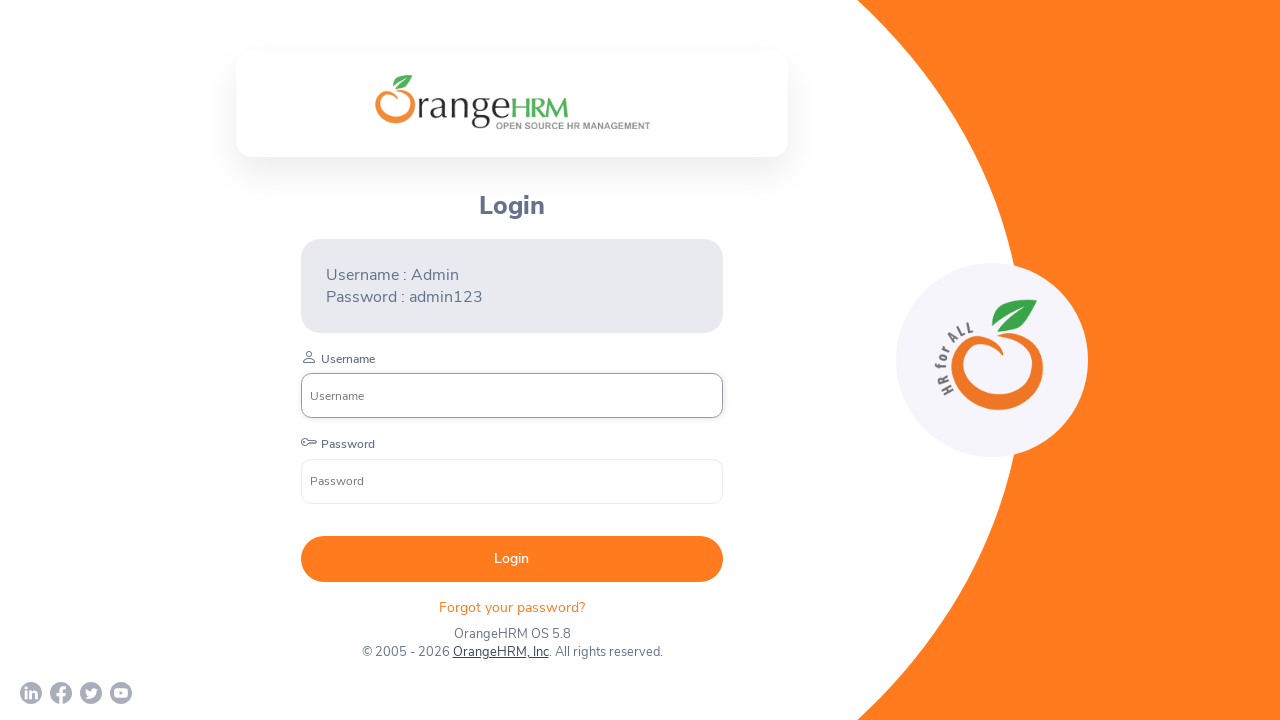

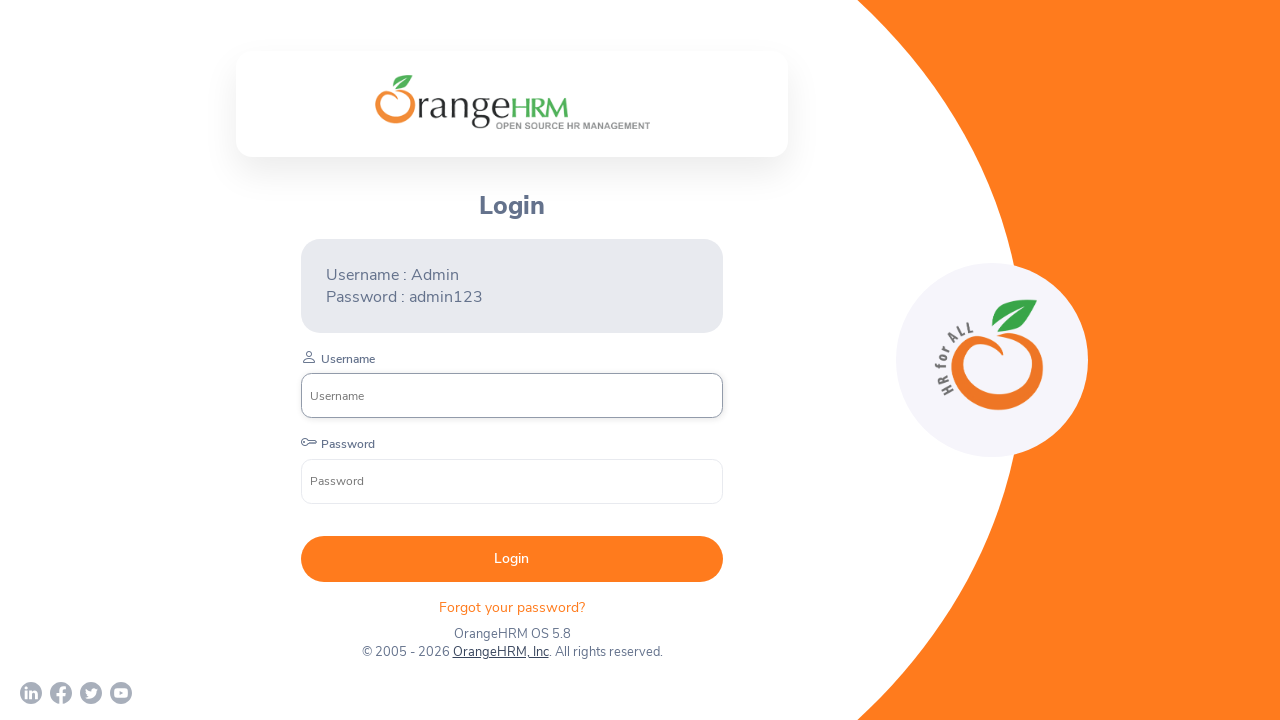